Tests checkbox functionality by clicking on checkboxes and verifying their selected state

Starting URL: http://the-internet.herokuapp.com/

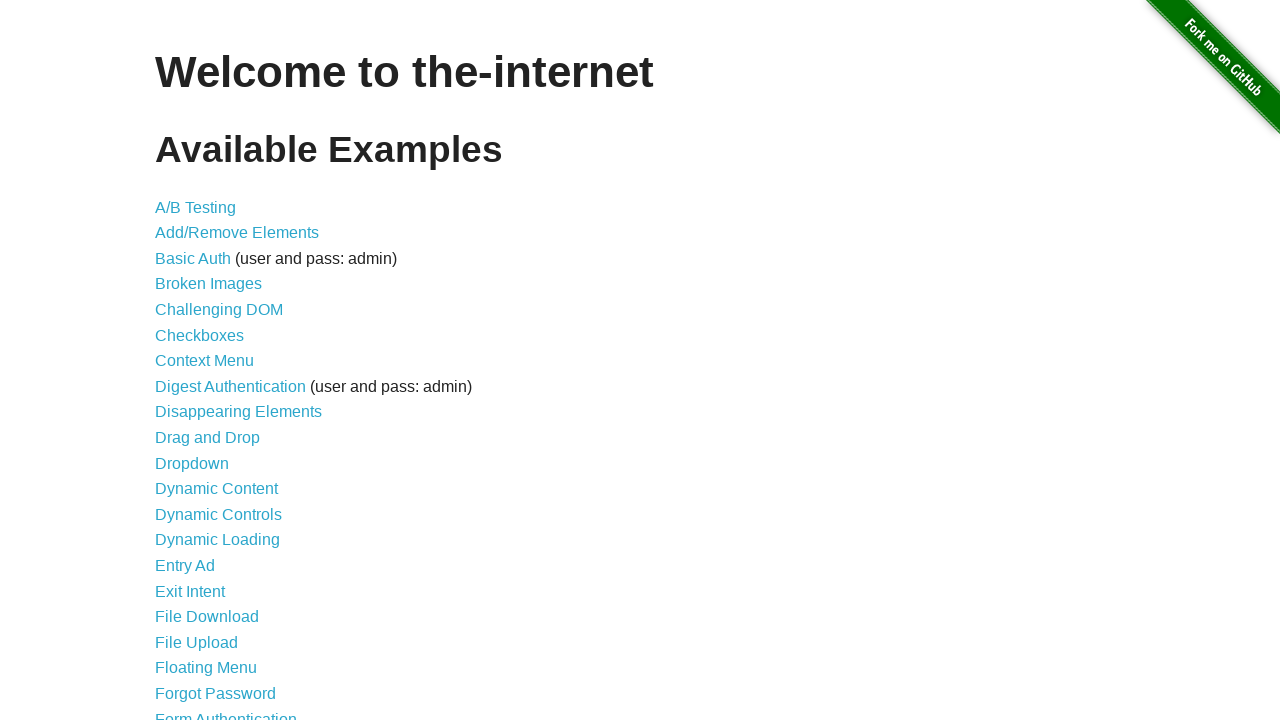

Navigated to the-internet.herokuapp.com home page
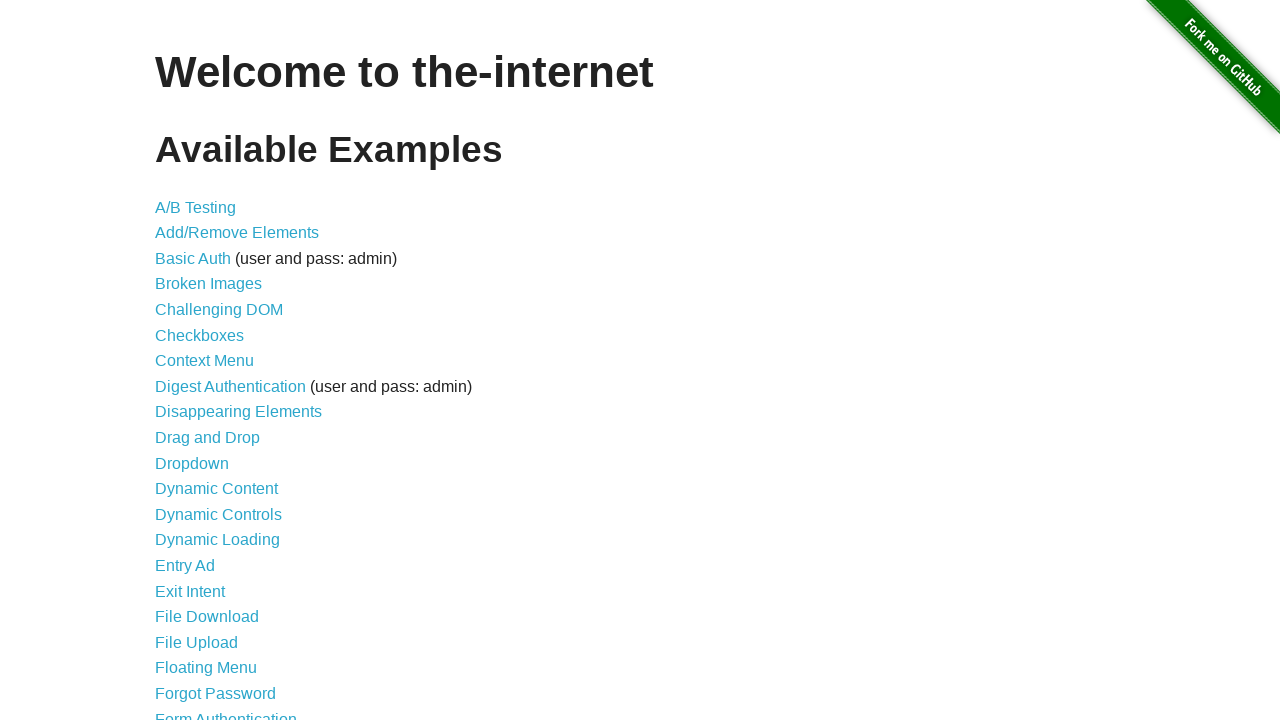

Clicked on Checkboxes link at (200, 335) on a[href='/checkboxes']
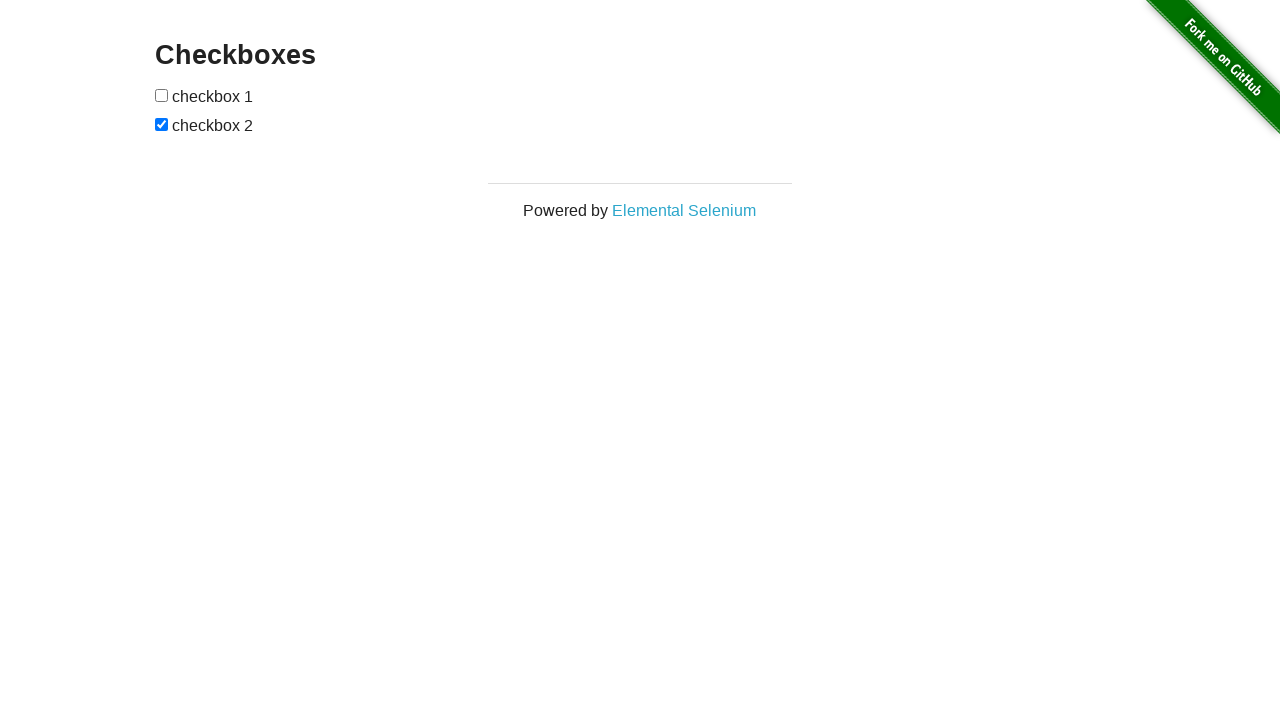

Clicked first checkbox at (162, 95) on #checkboxes > input[type=checkbox]:nth-child(1)
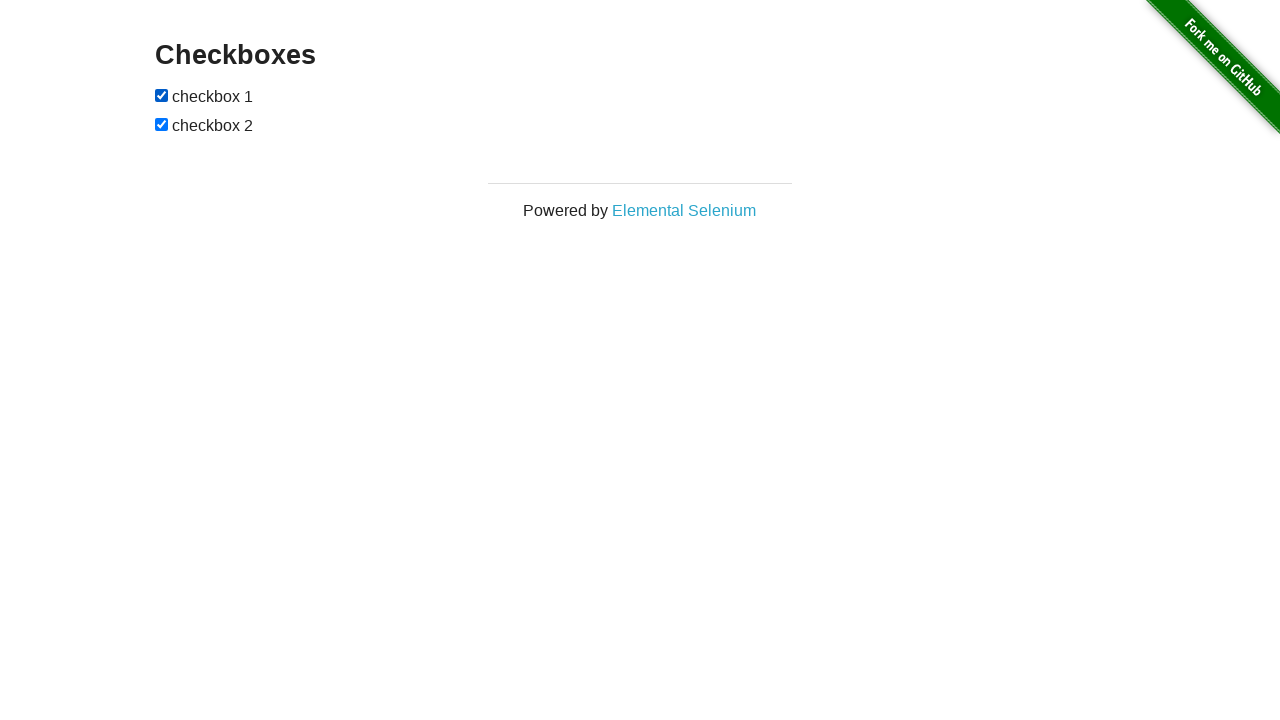

Verified first checkbox is checked
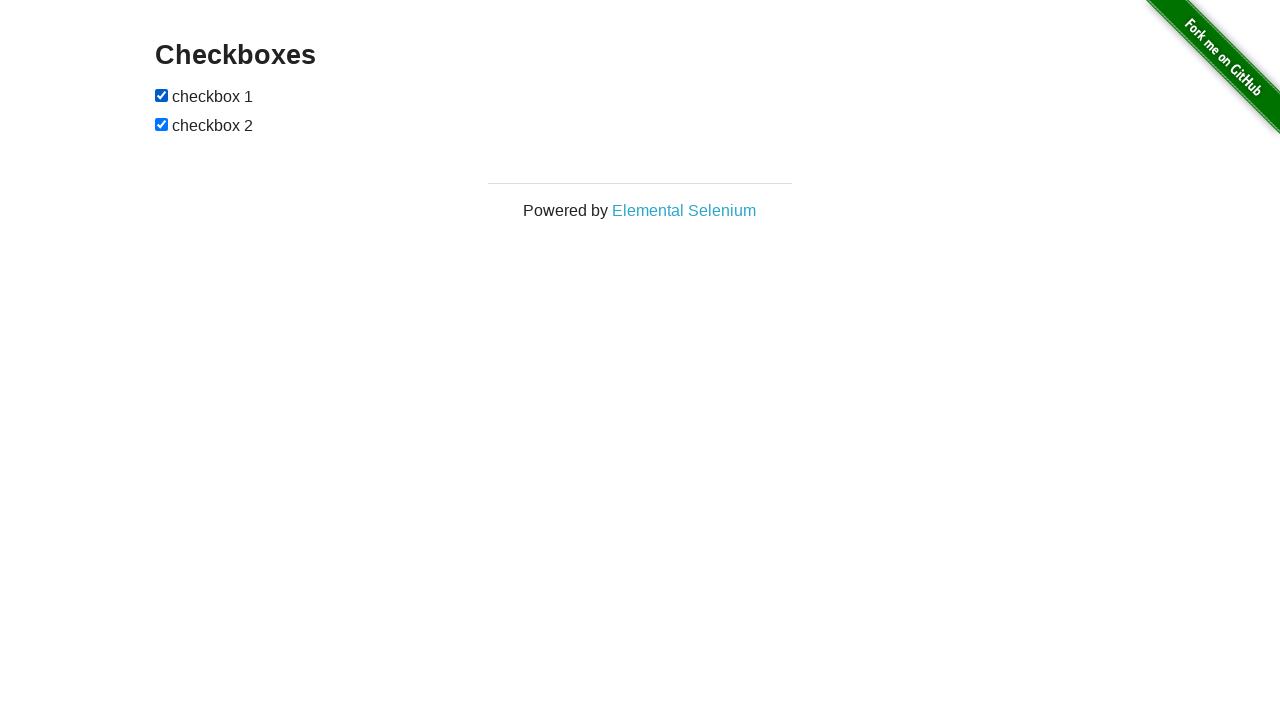

Clicked second checkbox to uncheck it at (162, 124) on #checkboxes > input[type=checkbox]:nth-child(3)
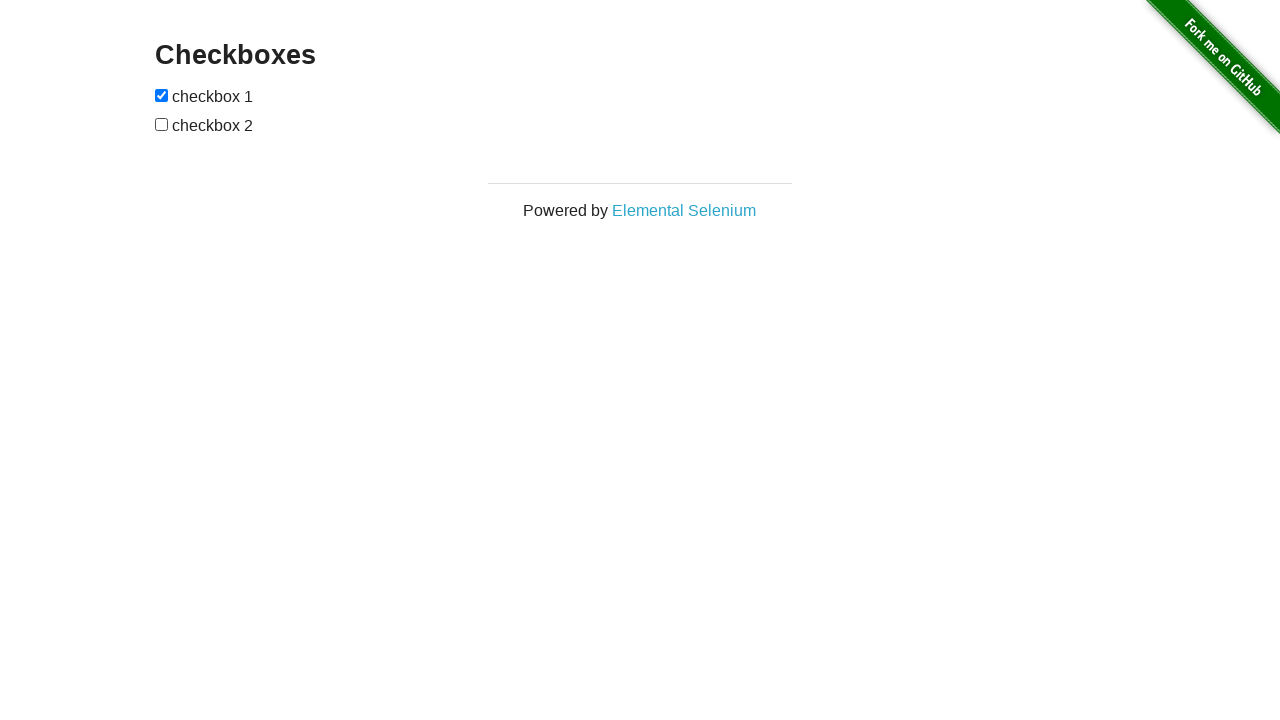

Verified second checkbox is unchecked
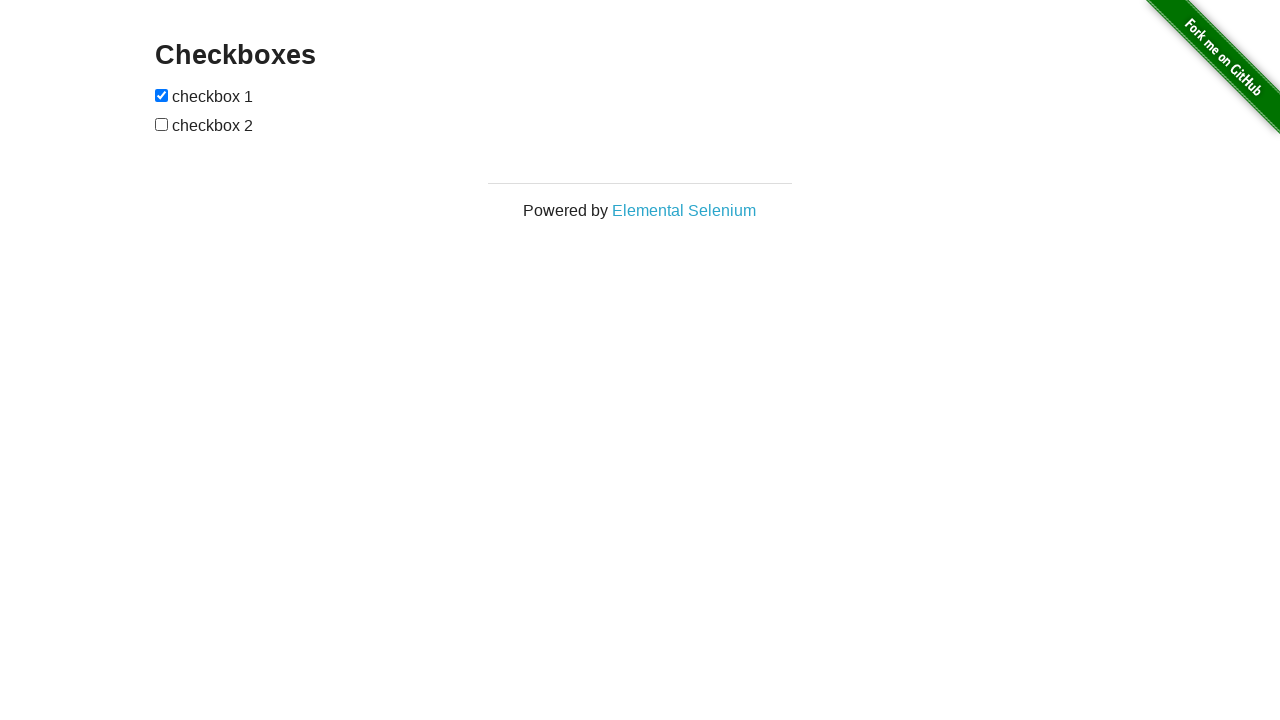

Navigated back to previous page
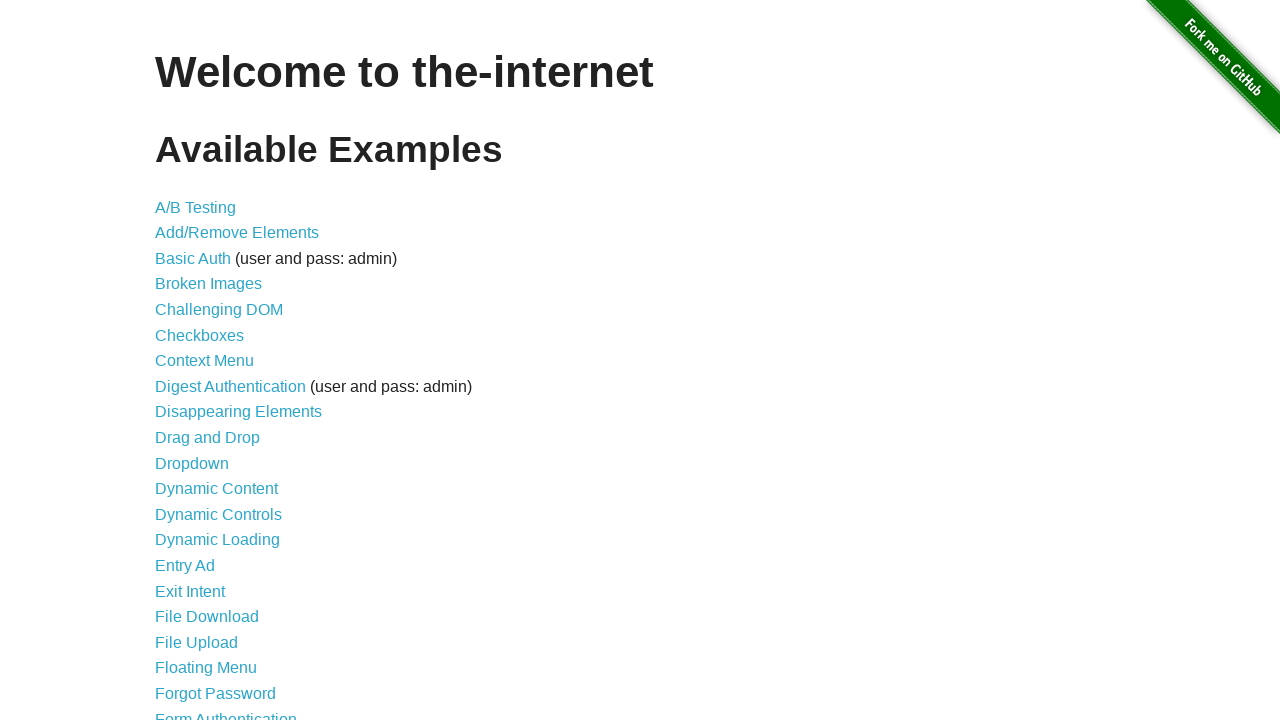

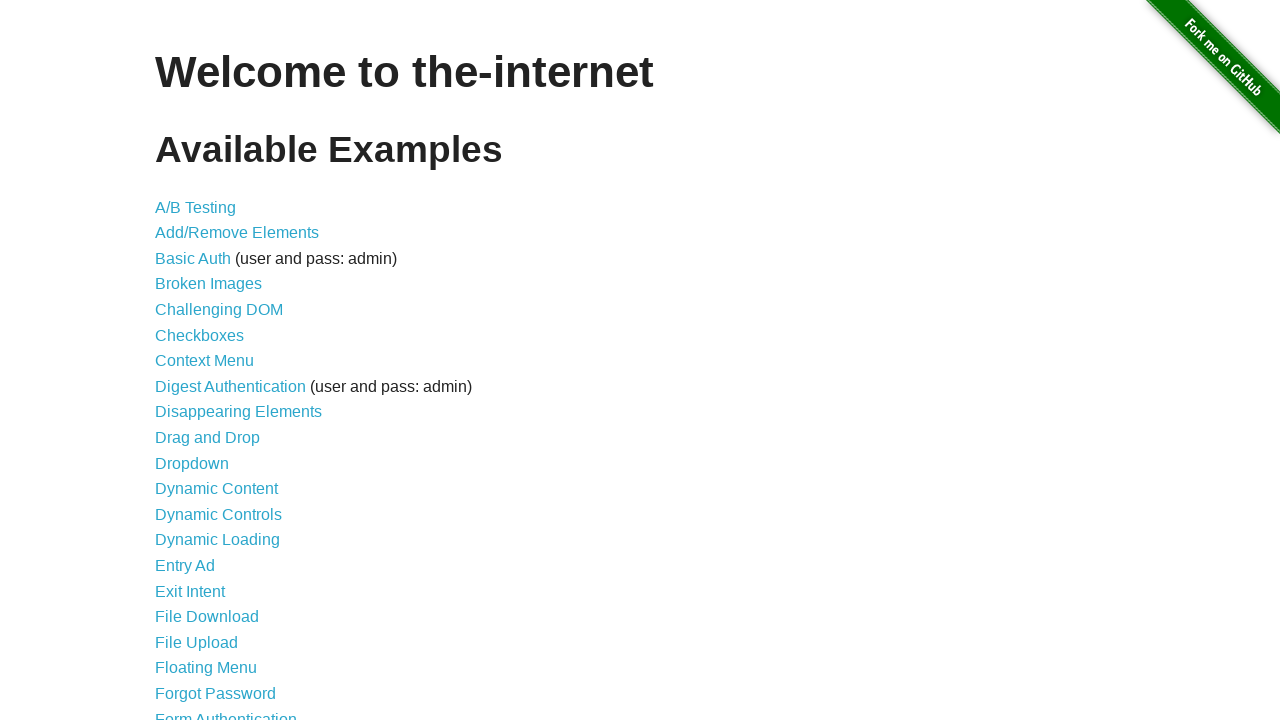